Tests the sortable UI component by shuffling a list of numbers and using drag-and-drop actions to rearrange the sortable items into a randomized order, then verifies the final arrangement matches the expected shuffled order.

Starting URL: https://seleniumui.moderntester.pl/sortable.php

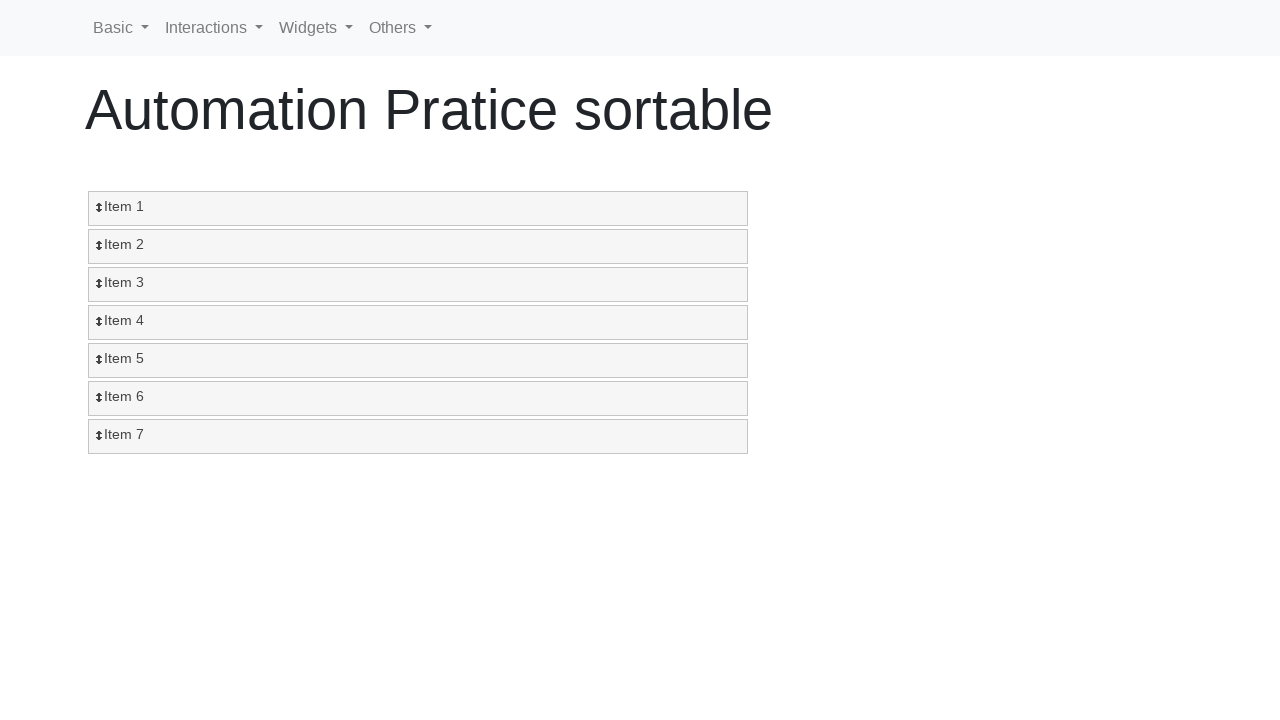

Waited for sortable items to be visible
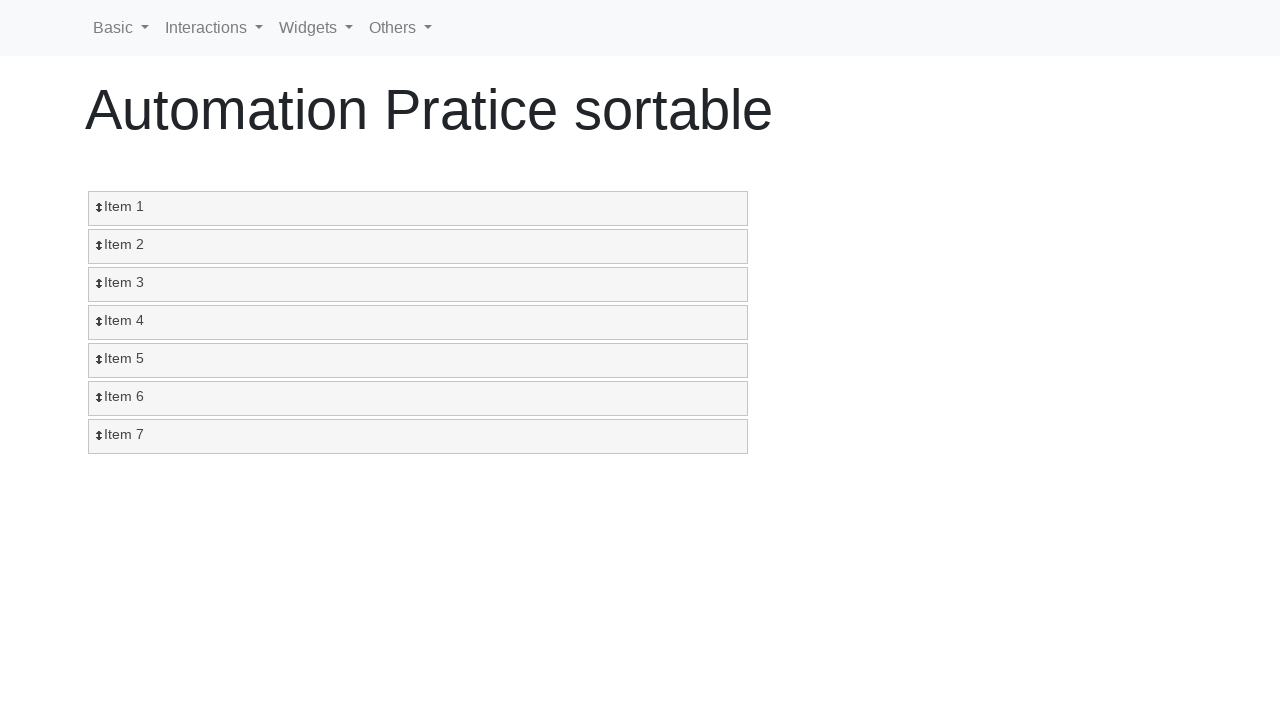

Retrieved all sortable items
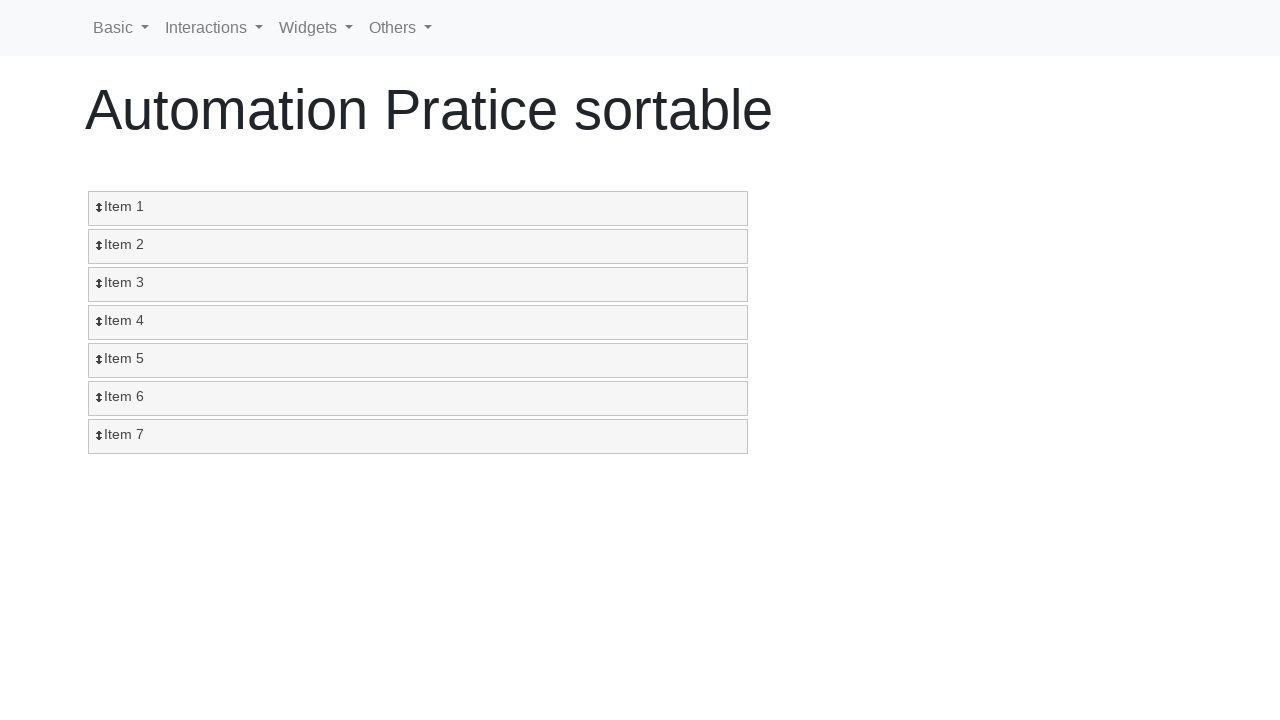

Created shuffled target order: [1, 3, 6, 2, 7, 4, 5]
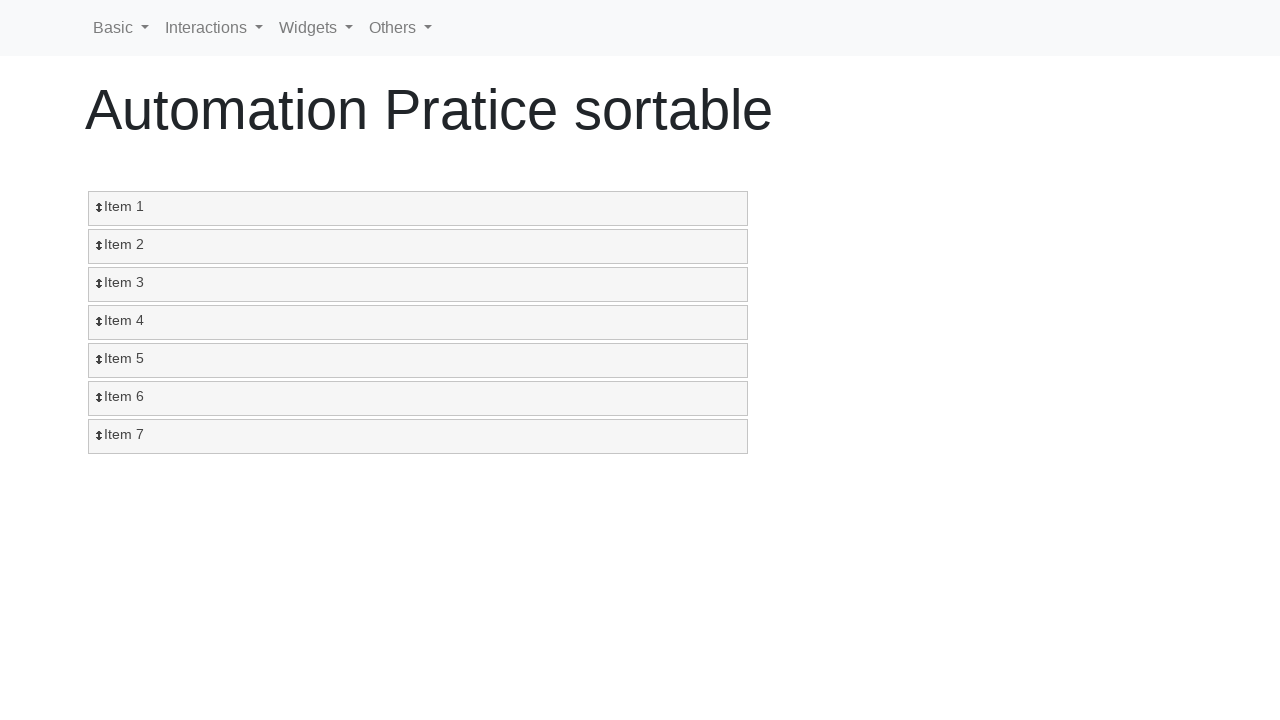

Dragged item 3 from position 2 to position 1 at (418, 247)
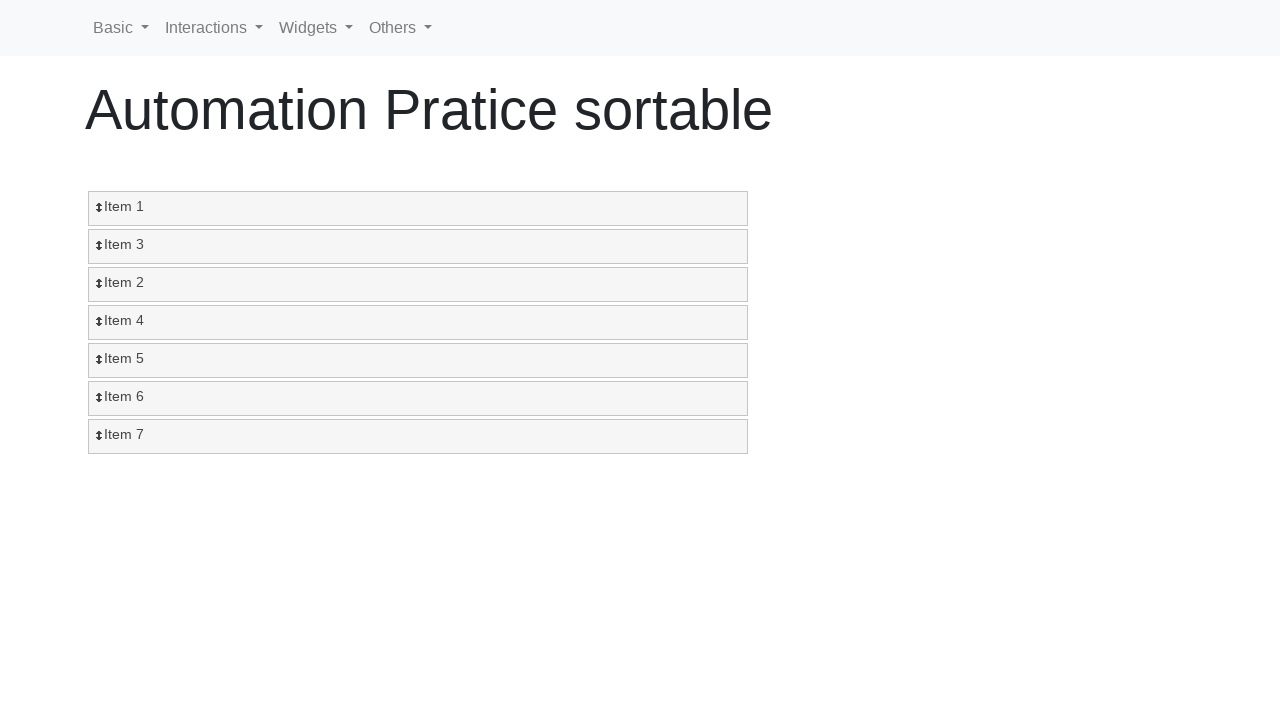

Dragged item 6 from position 5 to position 2 at (418, 285)
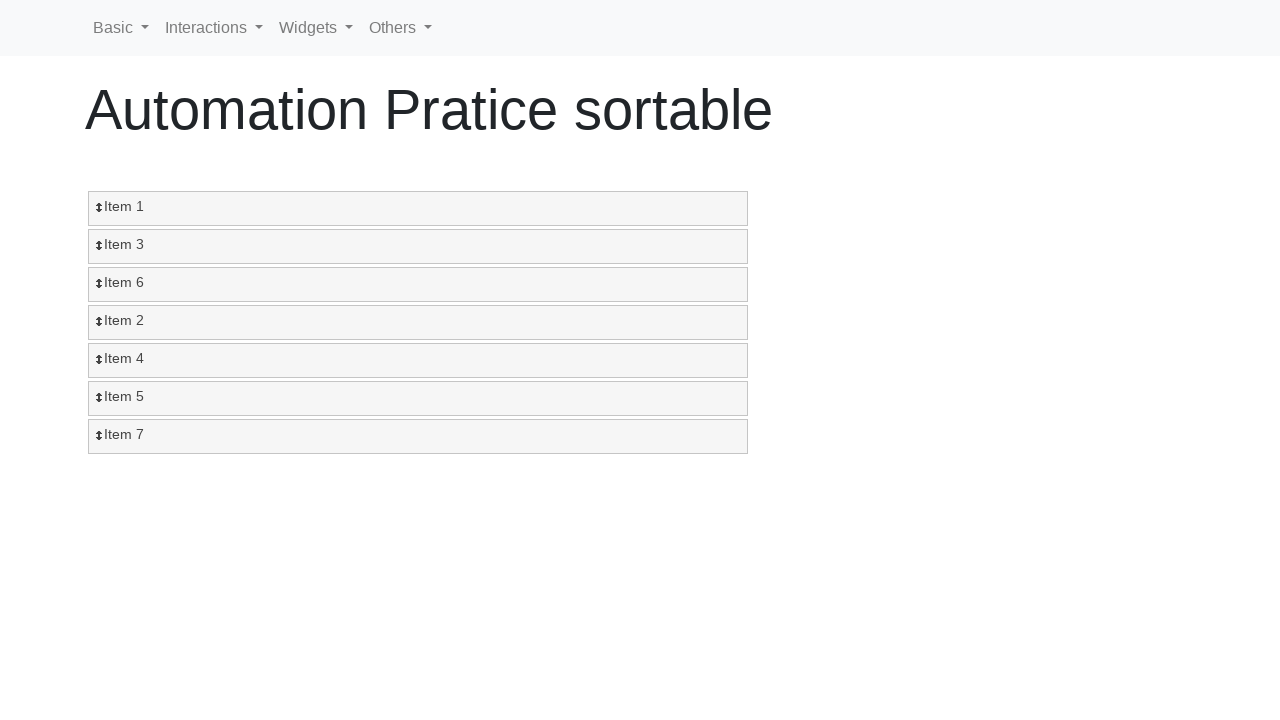

Dragged item 7 from position 6 to position 4 at (418, 361)
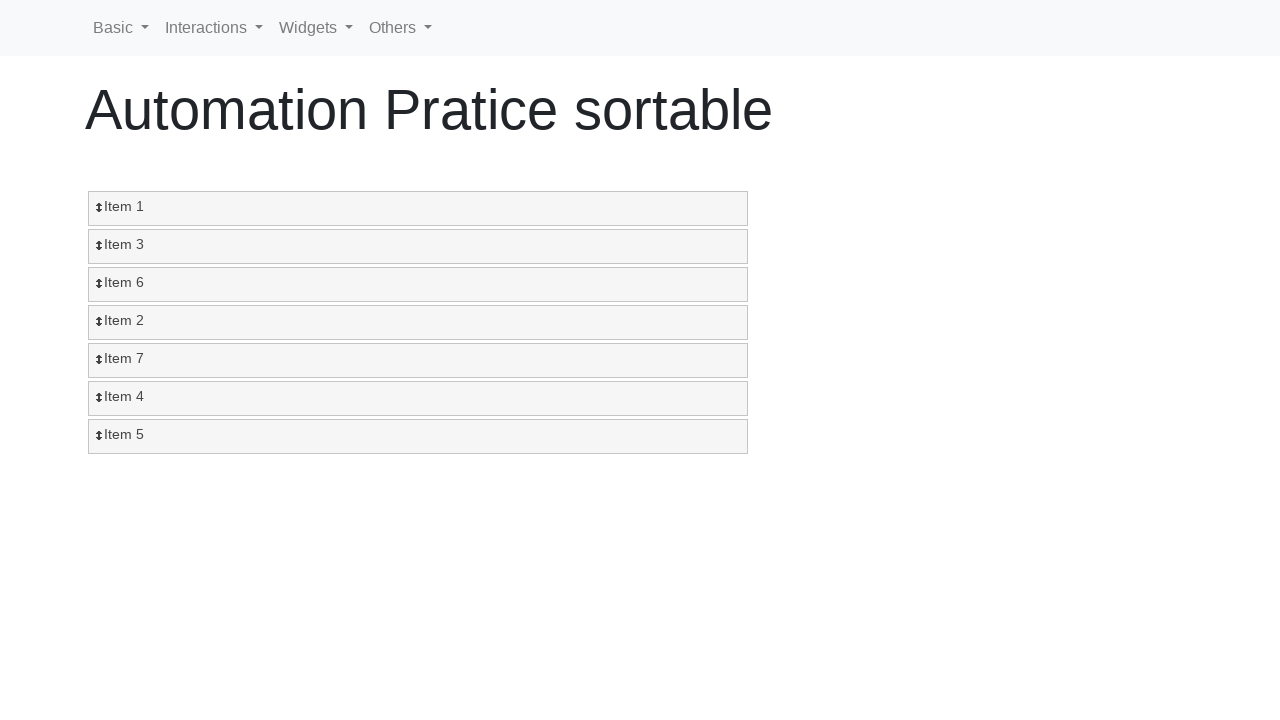

Retrieved final sortable items for verification
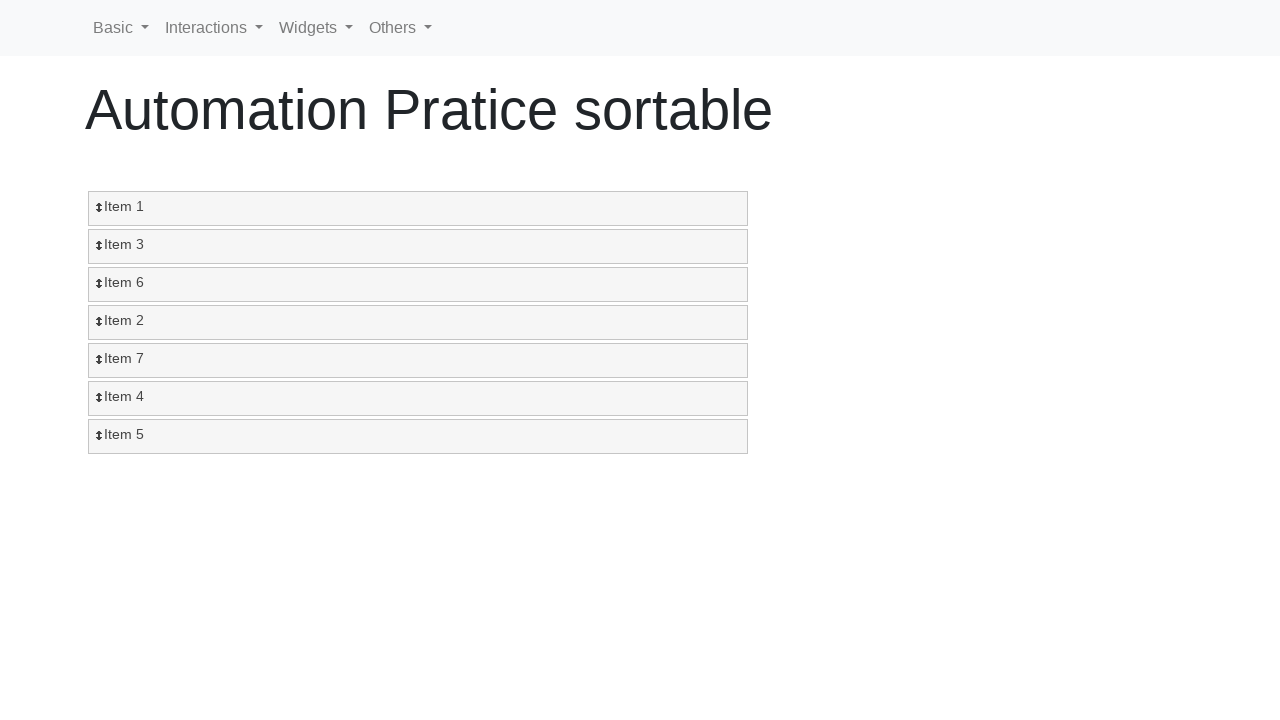

Verified item at position 0 contains expected number 1
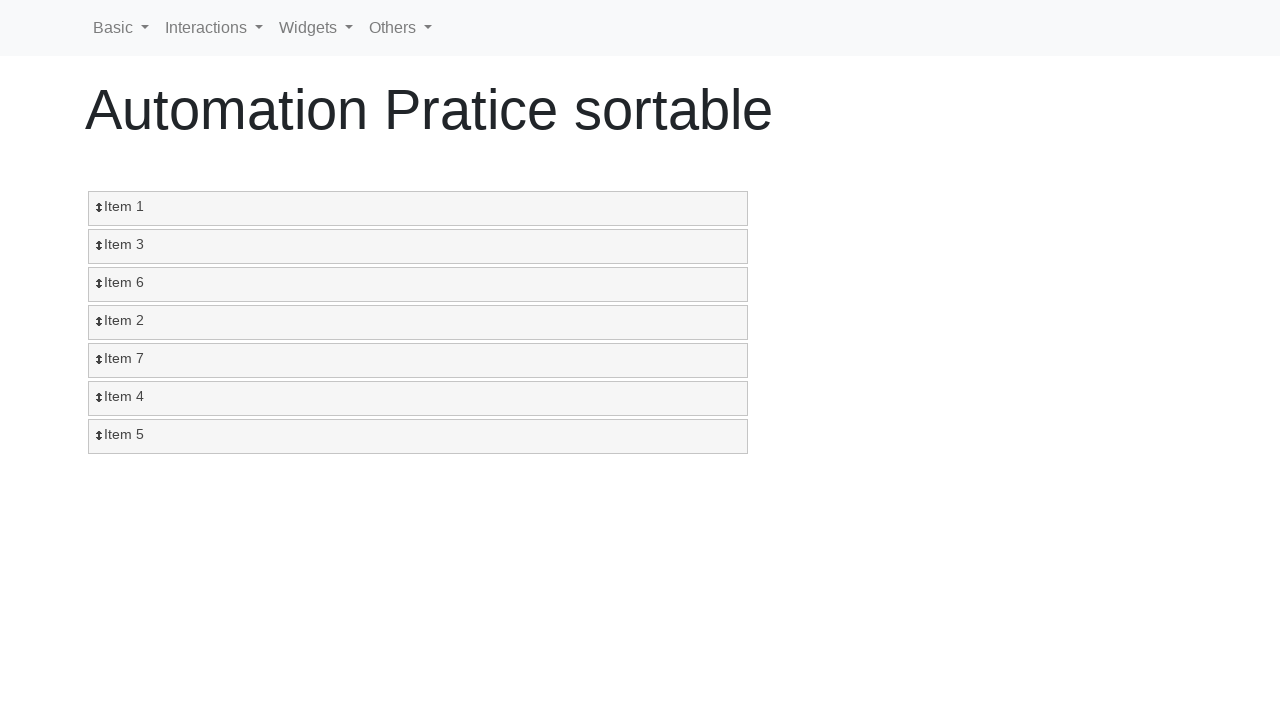

Verified item at position 1 contains expected number 3
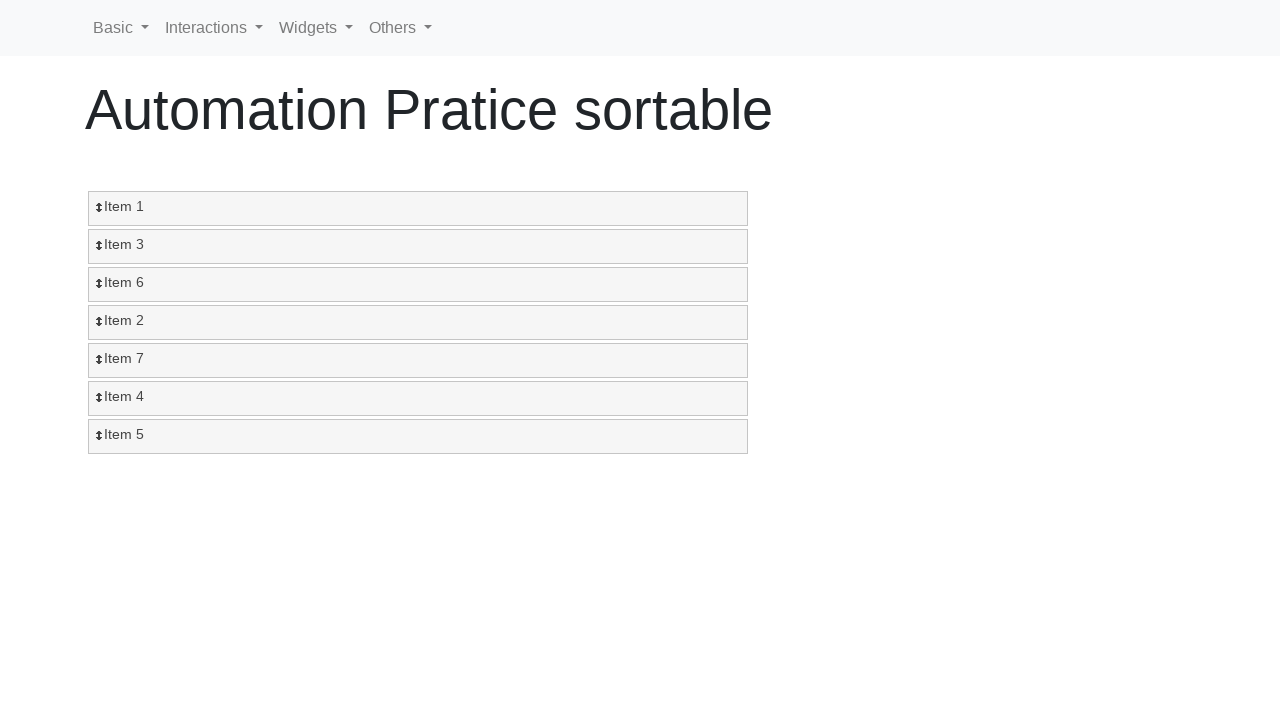

Verified item at position 2 contains expected number 6
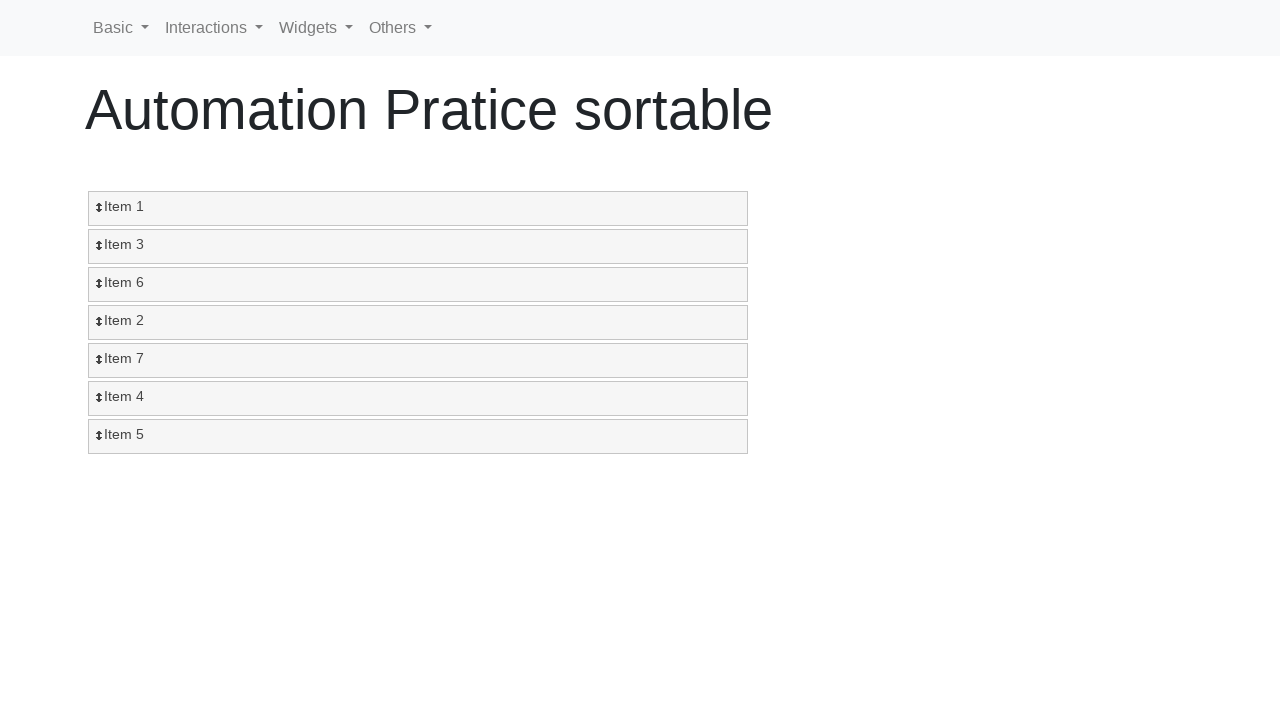

Verified item at position 3 contains expected number 2
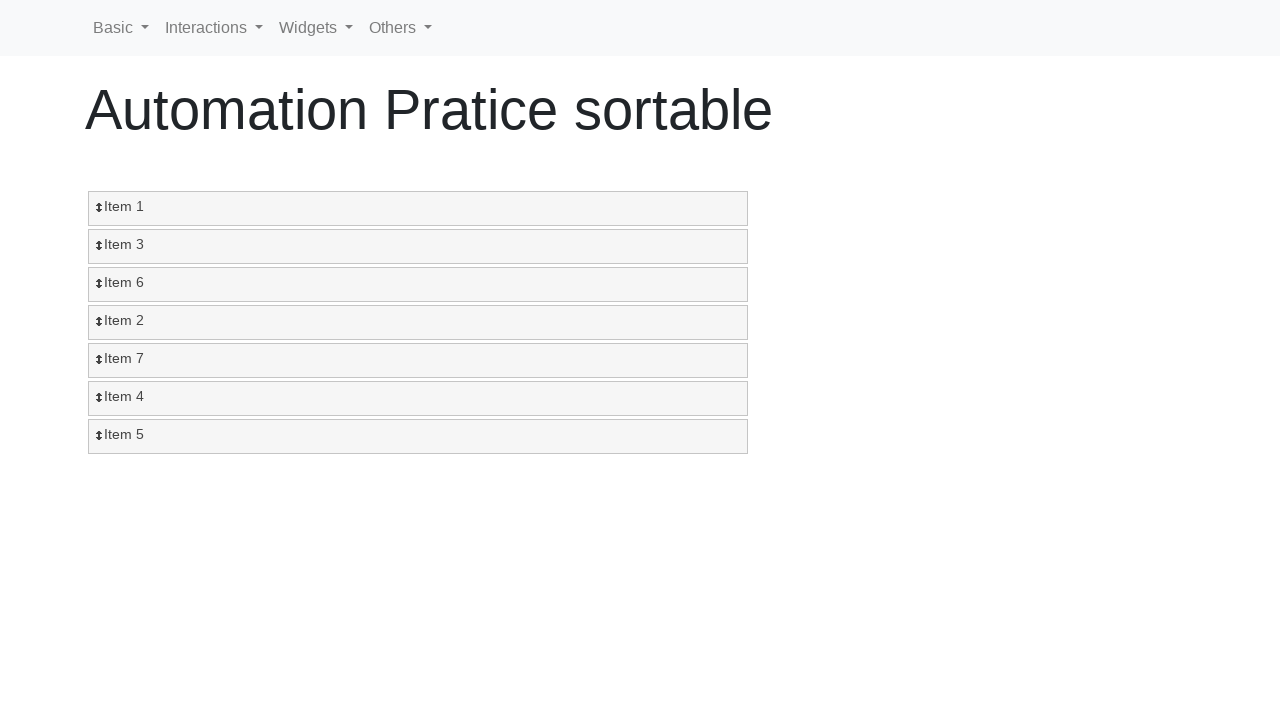

Verified item at position 4 contains expected number 7
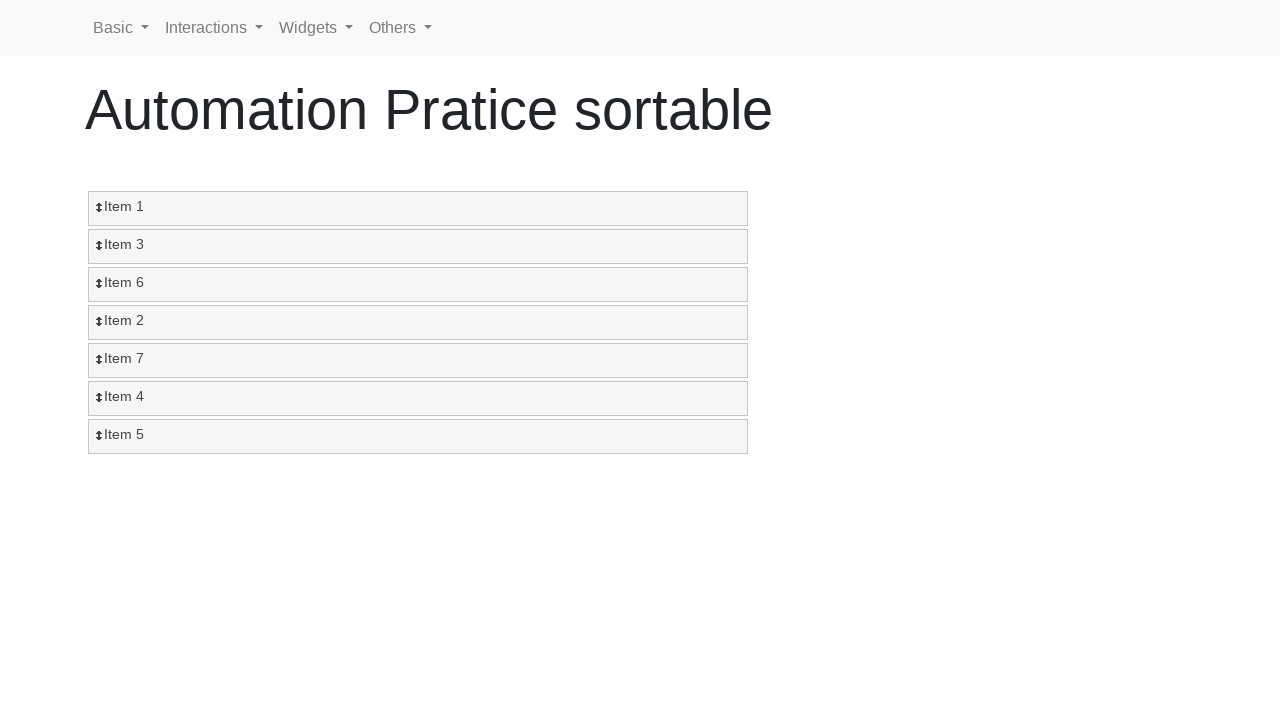

Verified item at position 5 contains expected number 4
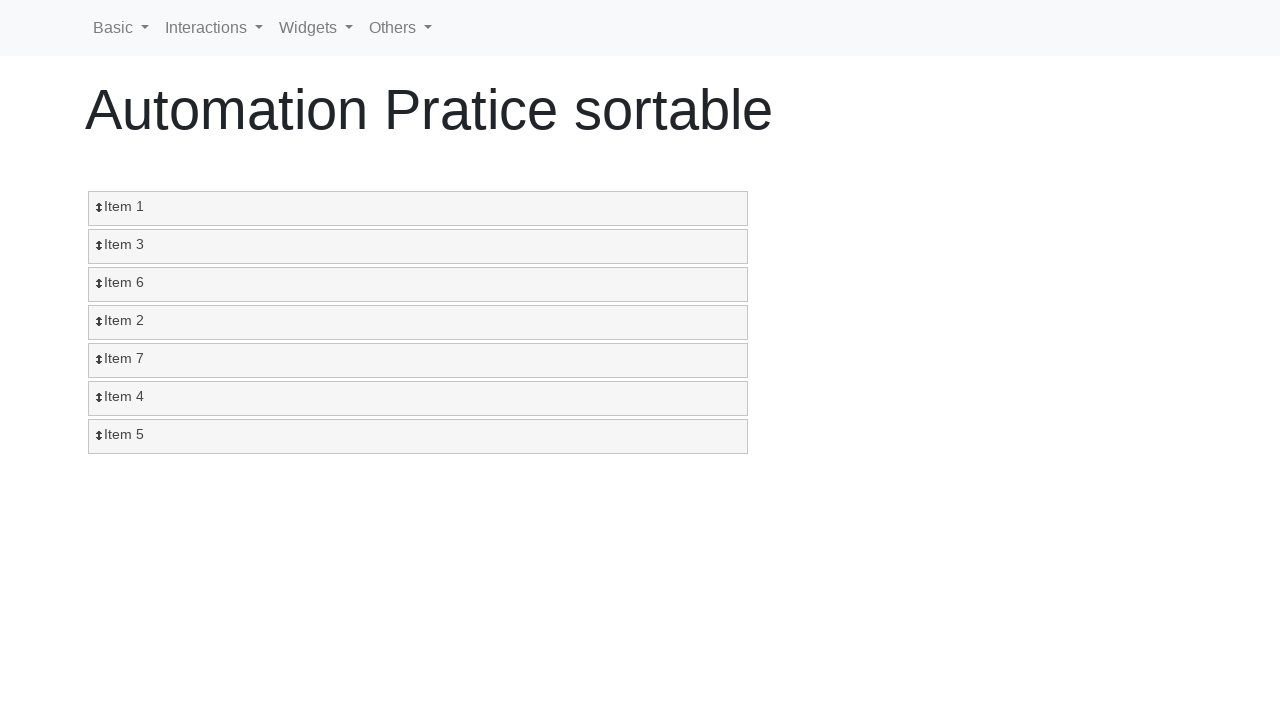

Verified item at position 6 contains expected number 5
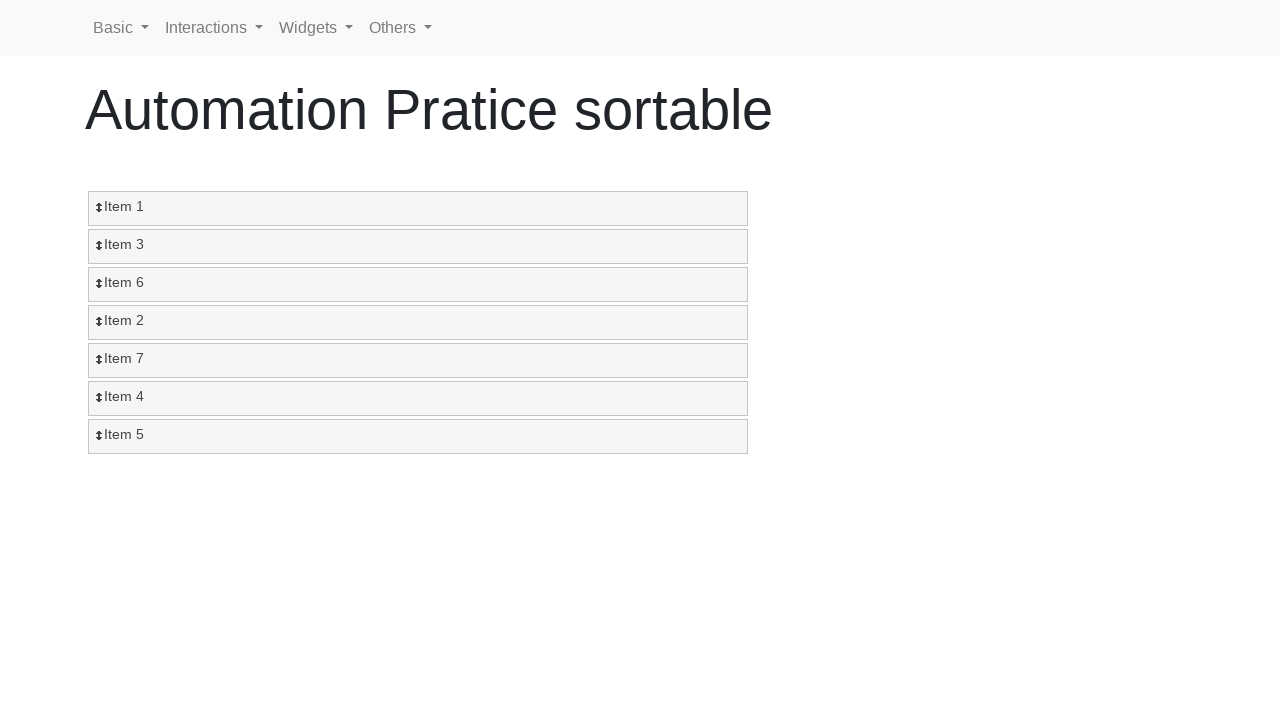

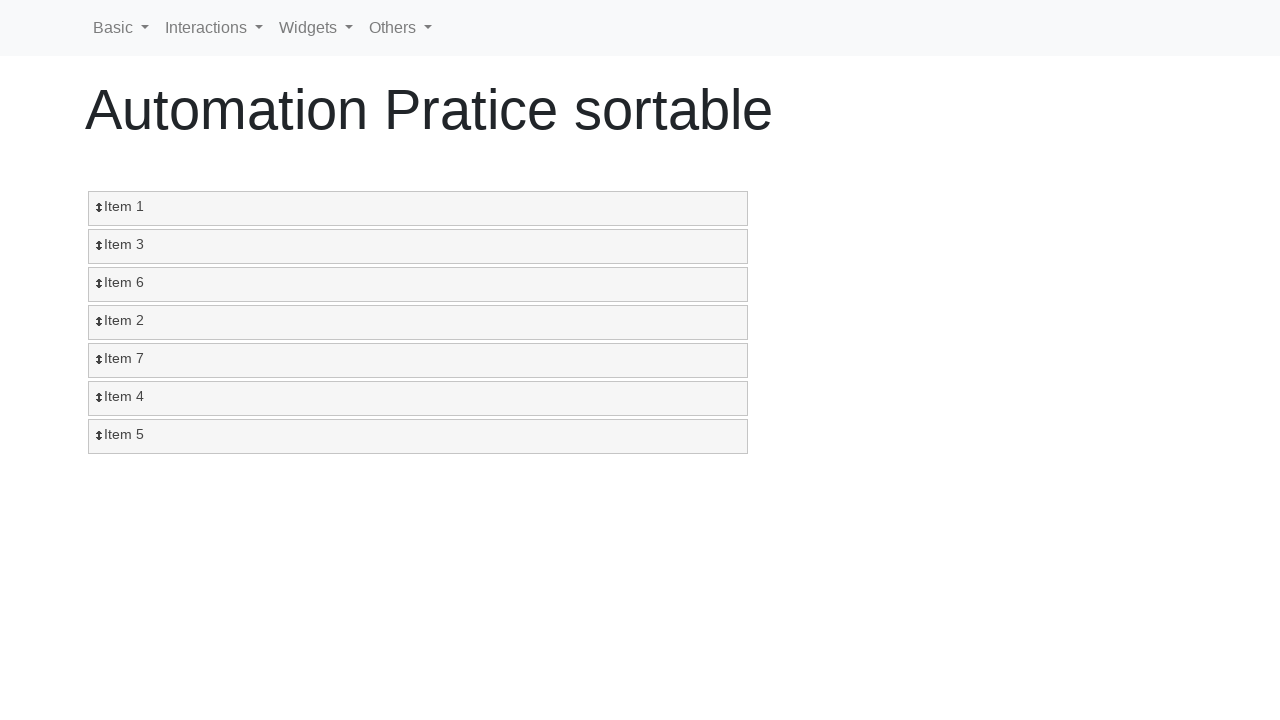